Tests that edits are saved when the input field loses focus (blur event)

Starting URL: https://demo.playwright.dev/todomvc

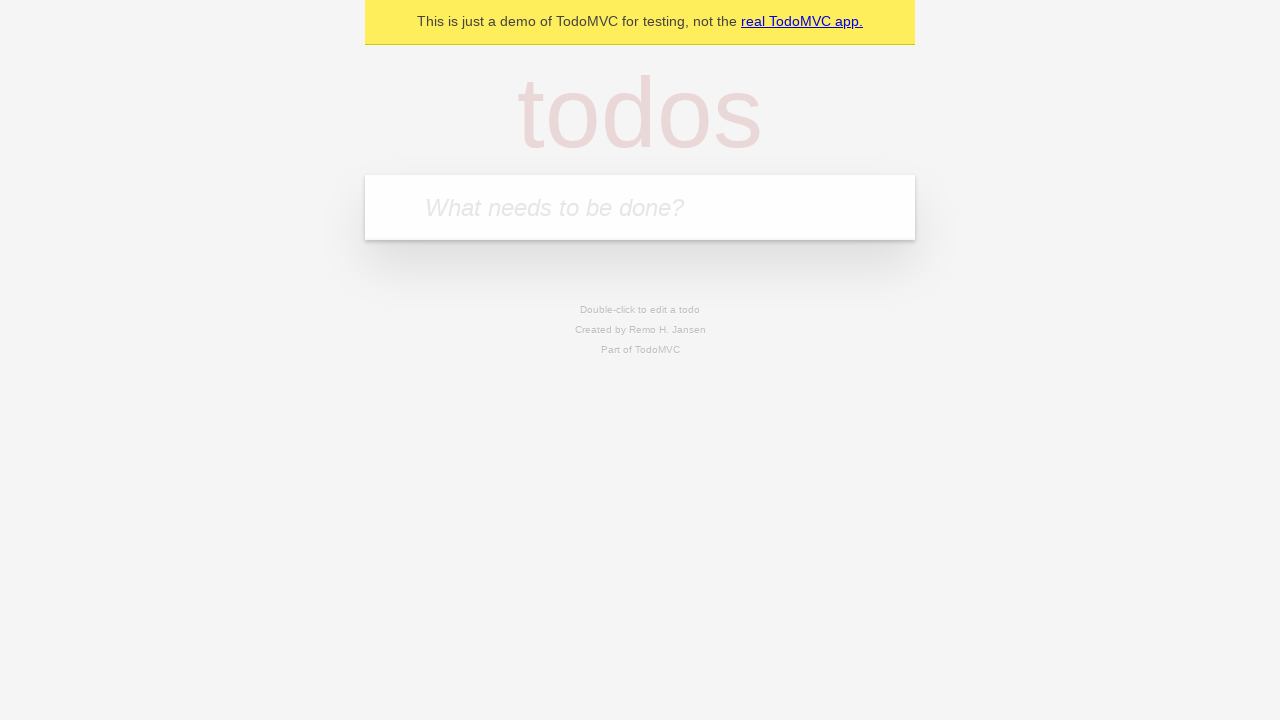

Filled new todo input with 'buy some cheese' on internal:attr=[placeholder="What needs to be done?"i]
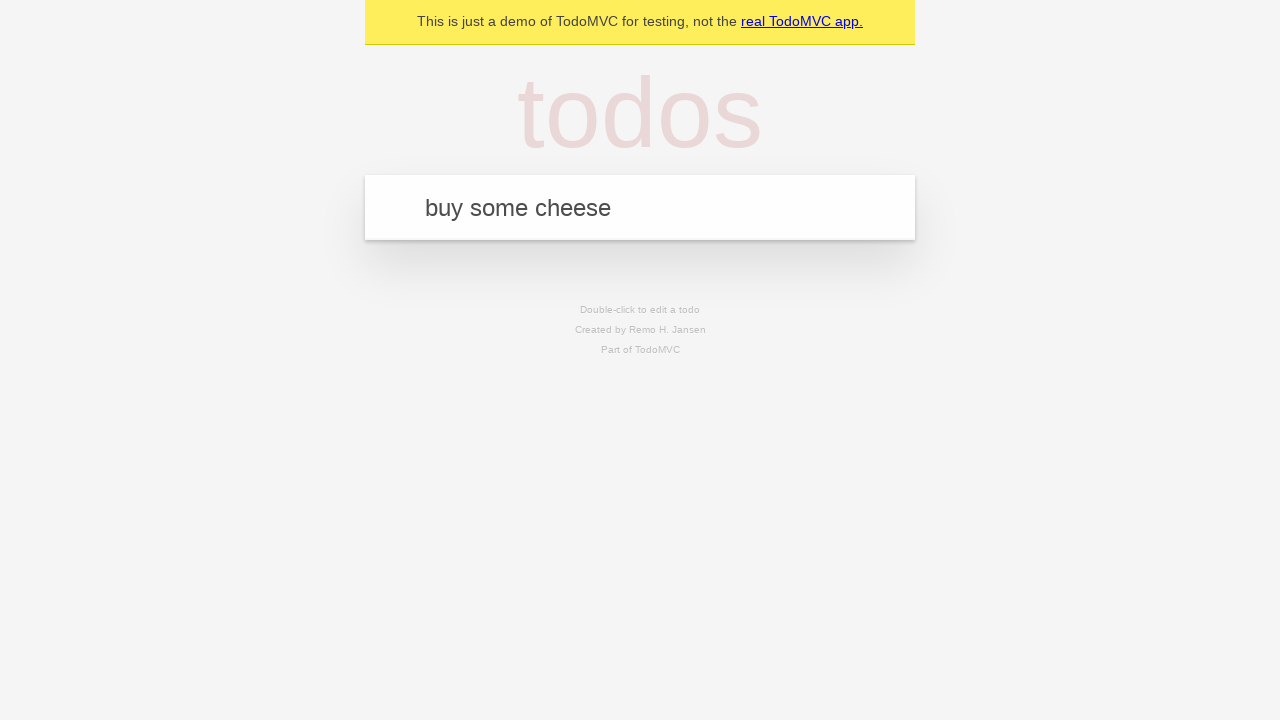

Pressed Enter to create todo 'buy some cheese' on internal:attr=[placeholder="What needs to be done?"i]
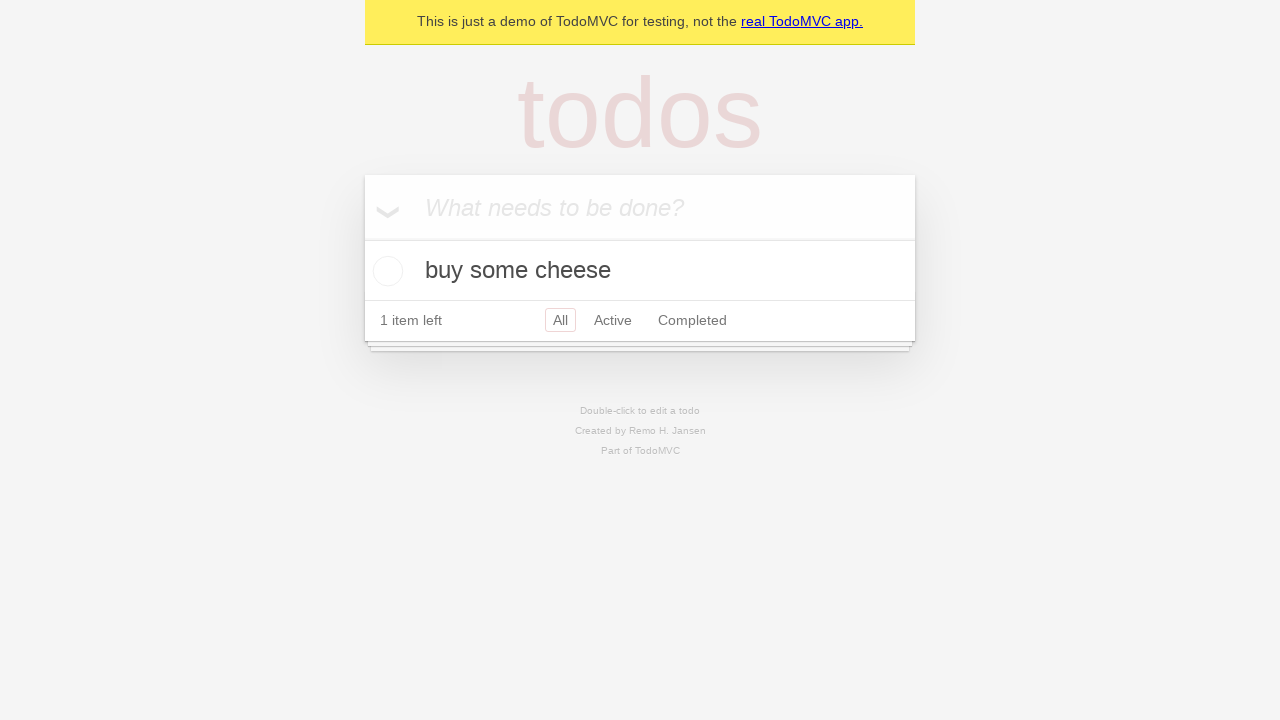

Filled new todo input with 'feed the cat' on internal:attr=[placeholder="What needs to be done?"i]
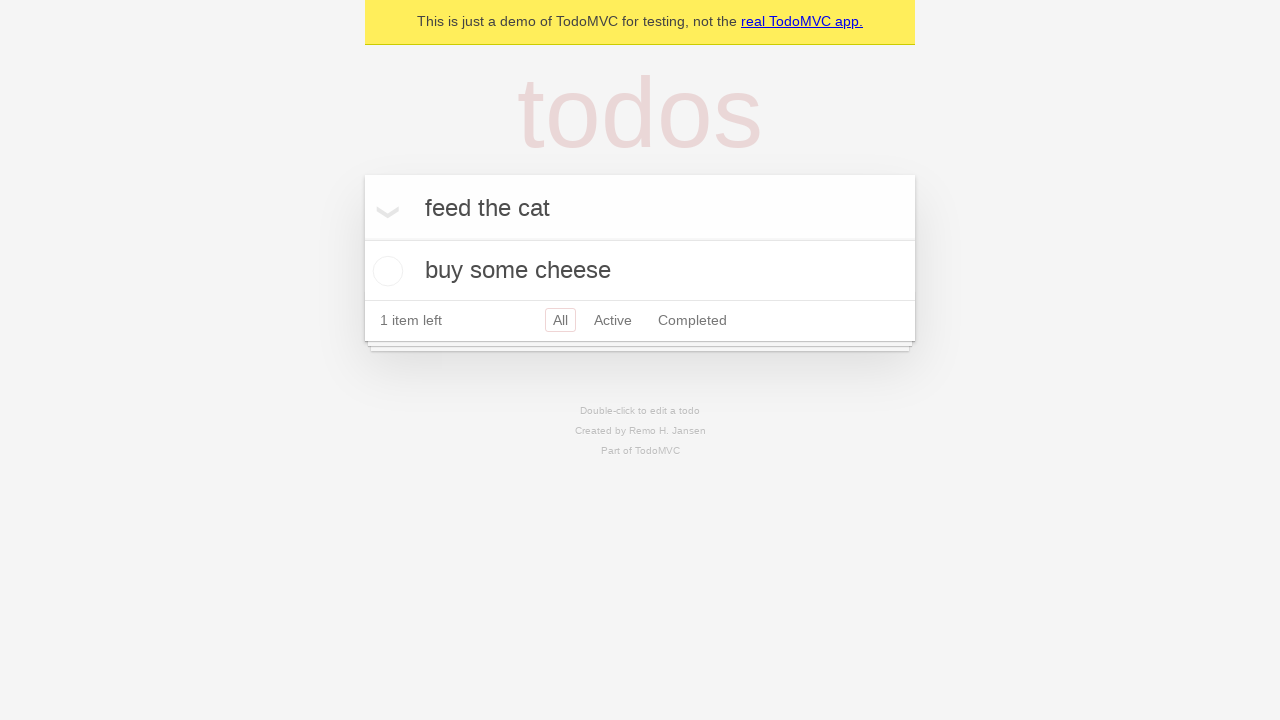

Pressed Enter to create todo 'feed the cat' on internal:attr=[placeholder="What needs to be done?"i]
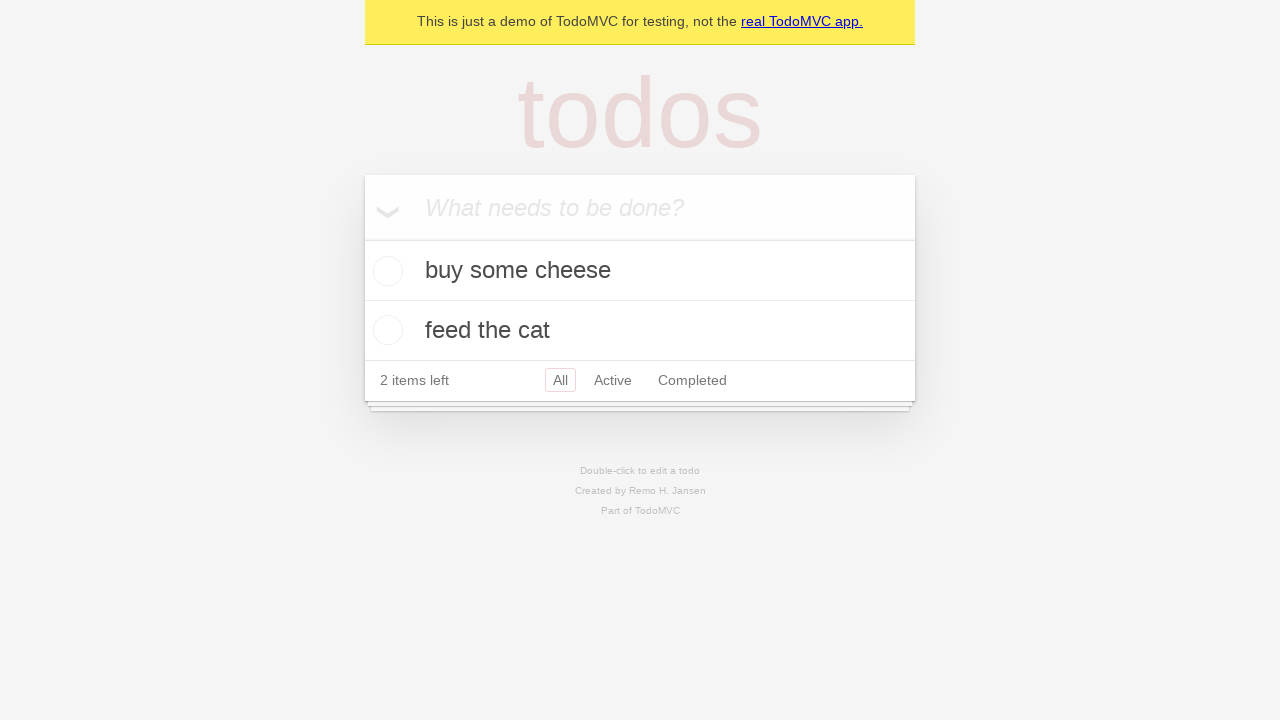

Filled new todo input with 'book a doctors appointment' on internal:attr=[placeholder="What needs to be done?"i]
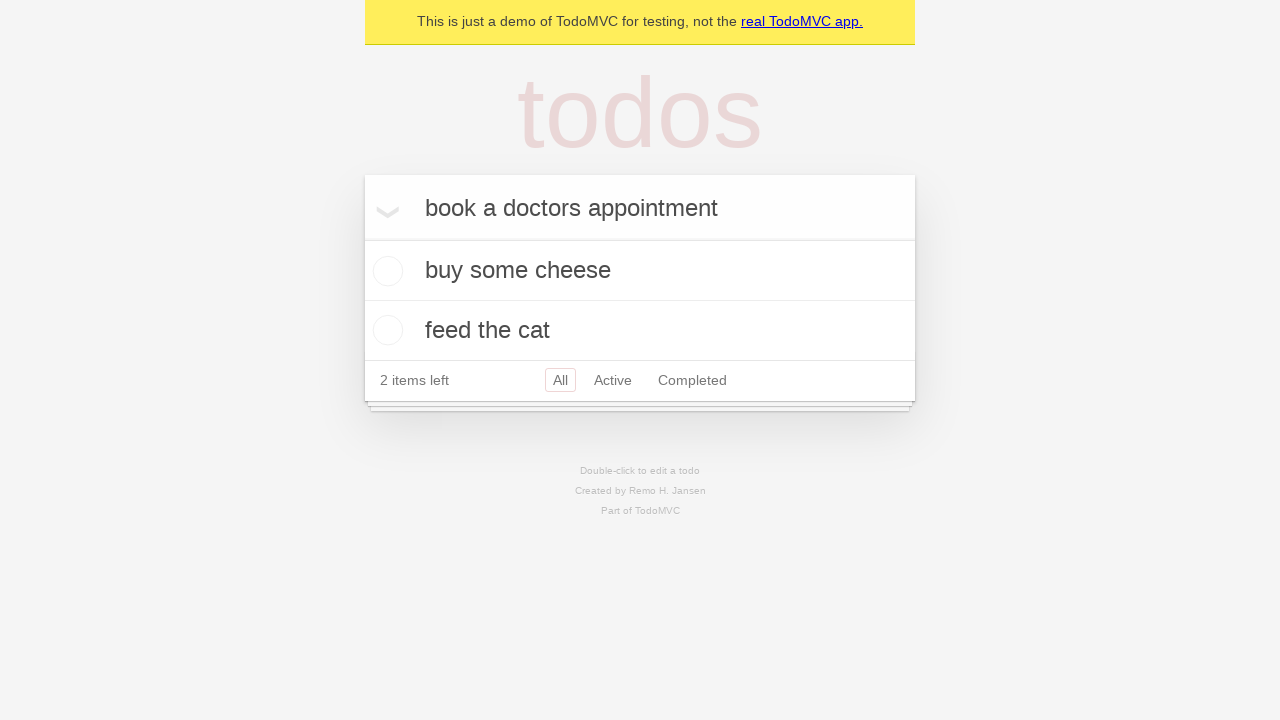

Pressed Enter to create todo 'book a doctors appointment' on internal:attr=[placeholder="What needs to be done?"i]
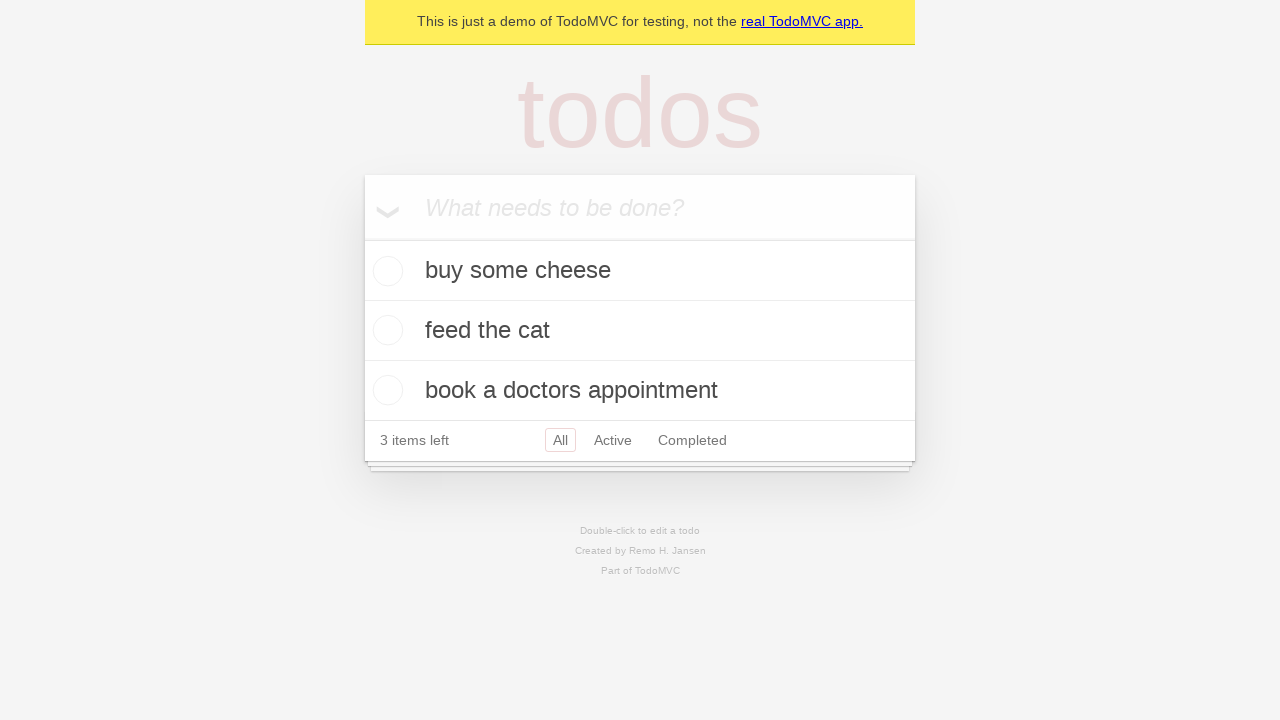

Waited for all 3 todos to appear
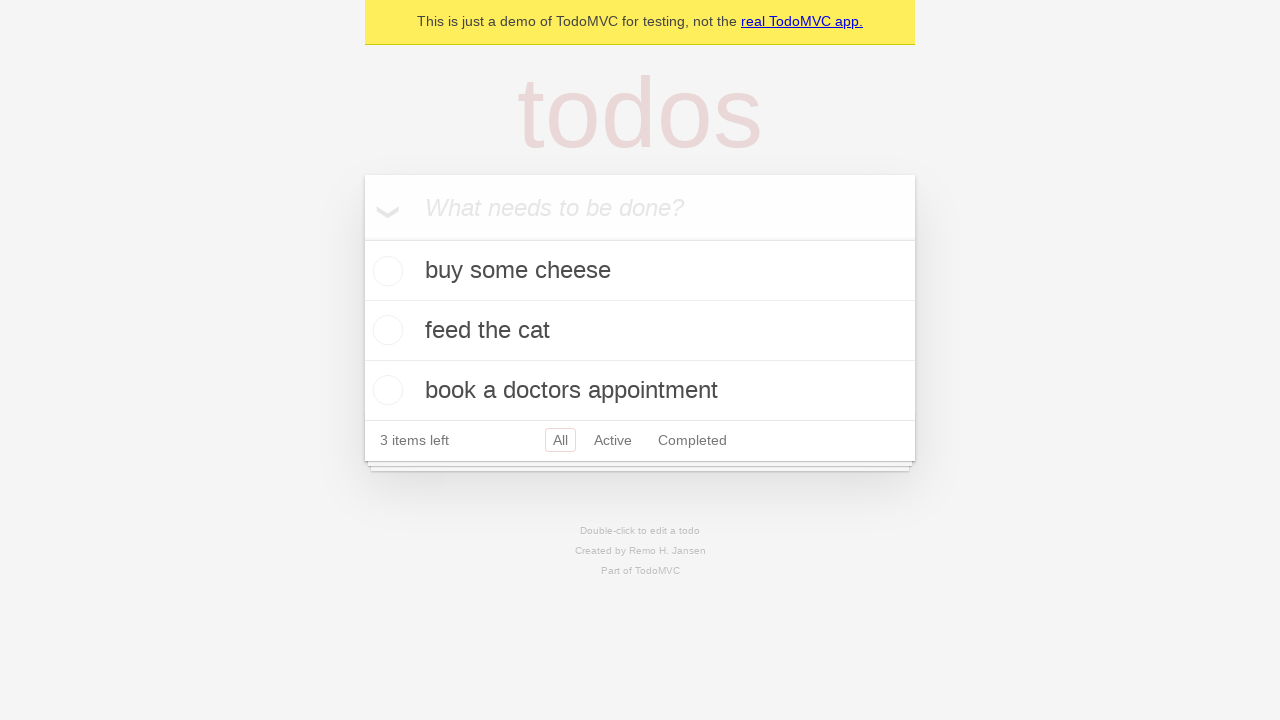

Double-clicked second todo to enter edit mode at (640, 331) on internal:testid=[data-testid="todo-item"s] >> nth=1
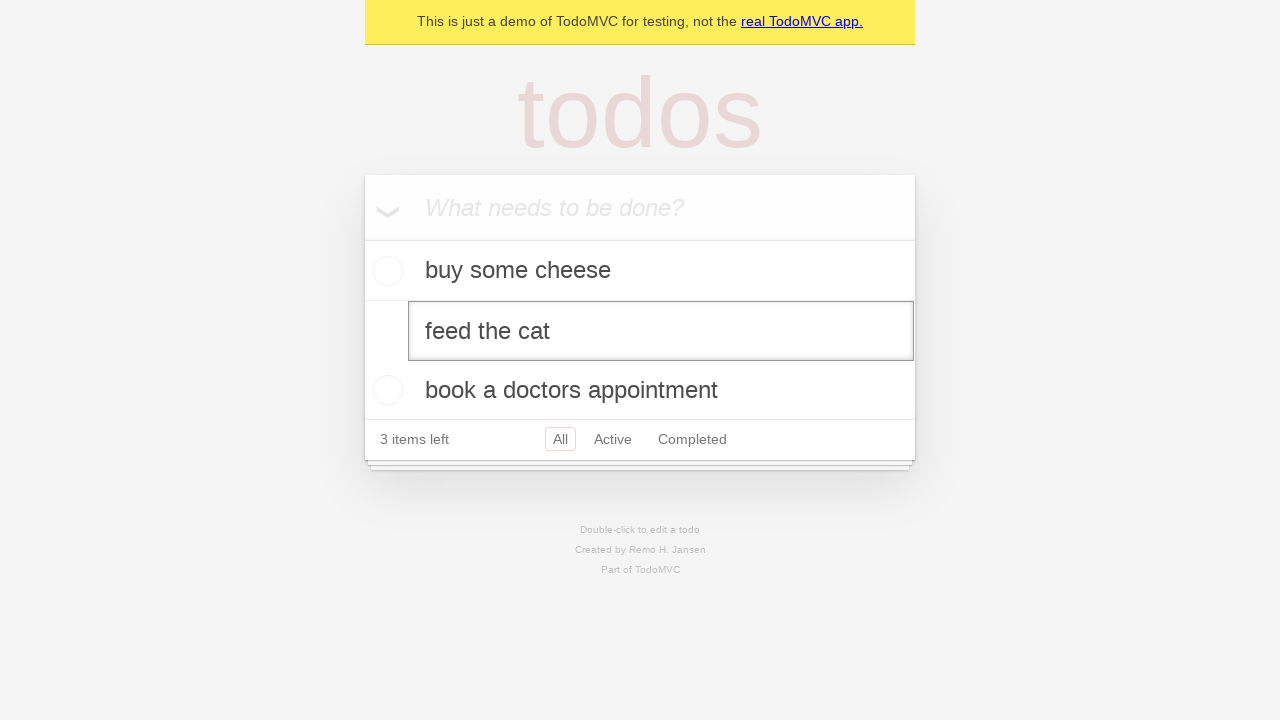

Filled edit input with 'buy some sausages' on internal:testid=[data-testid="todo-item"s] >> nth=1 >> internal:role=textbox[nam
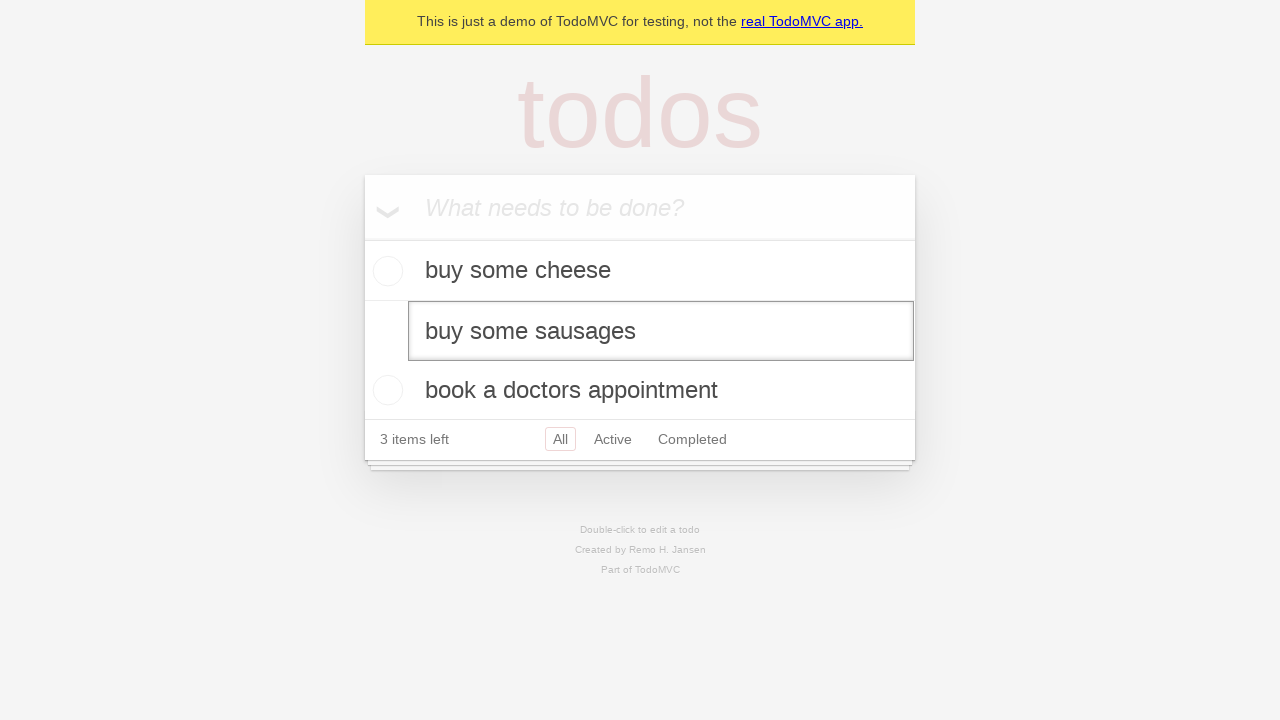

Triggered blur event on edit input to save changes
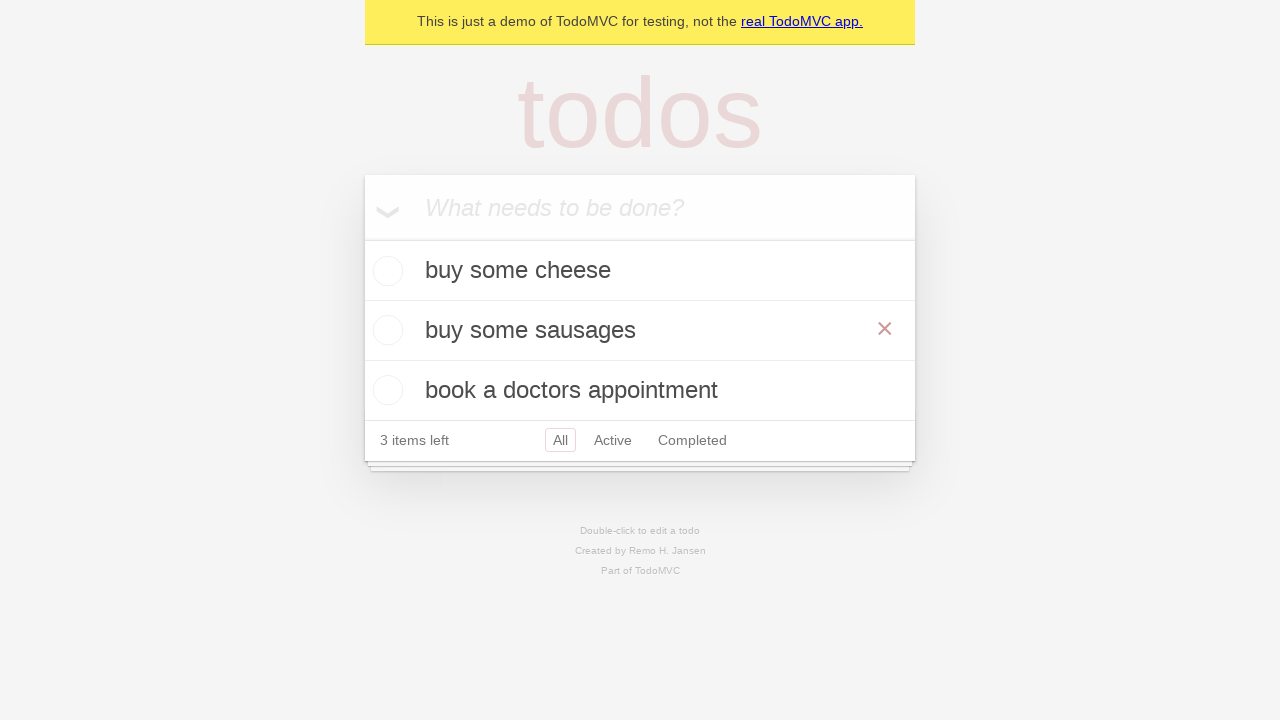

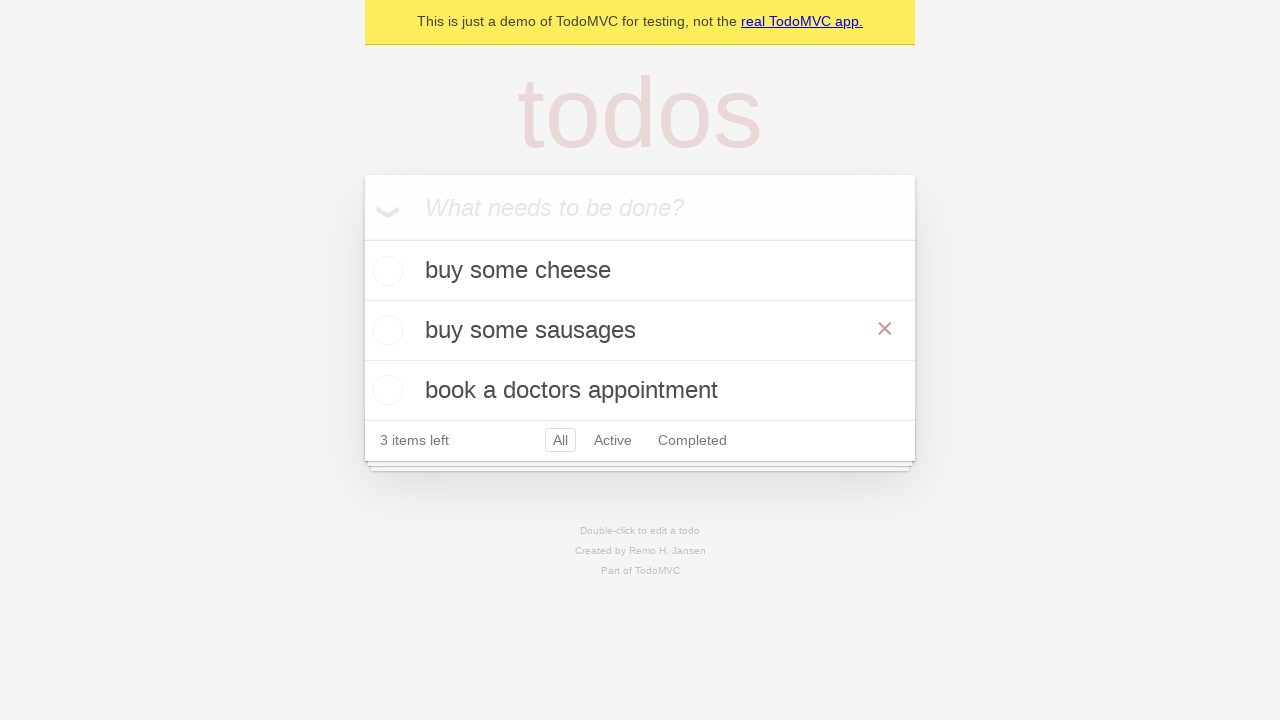